Tests triangle identifier with sides 3, 4, 5 which should result in "Scalene"

Starting URL: https://testpages.eviltester.com/styled/apps/triangle/triangle001.html

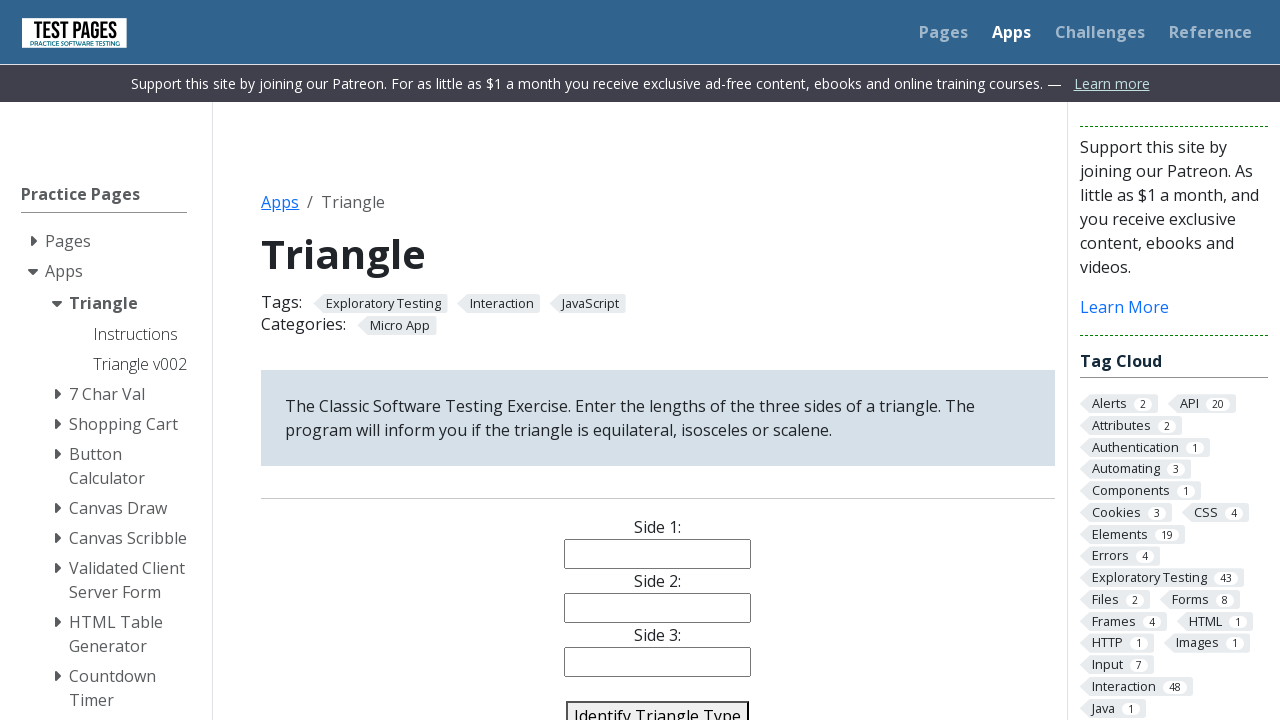

Filled side1 field with '3' on #side1
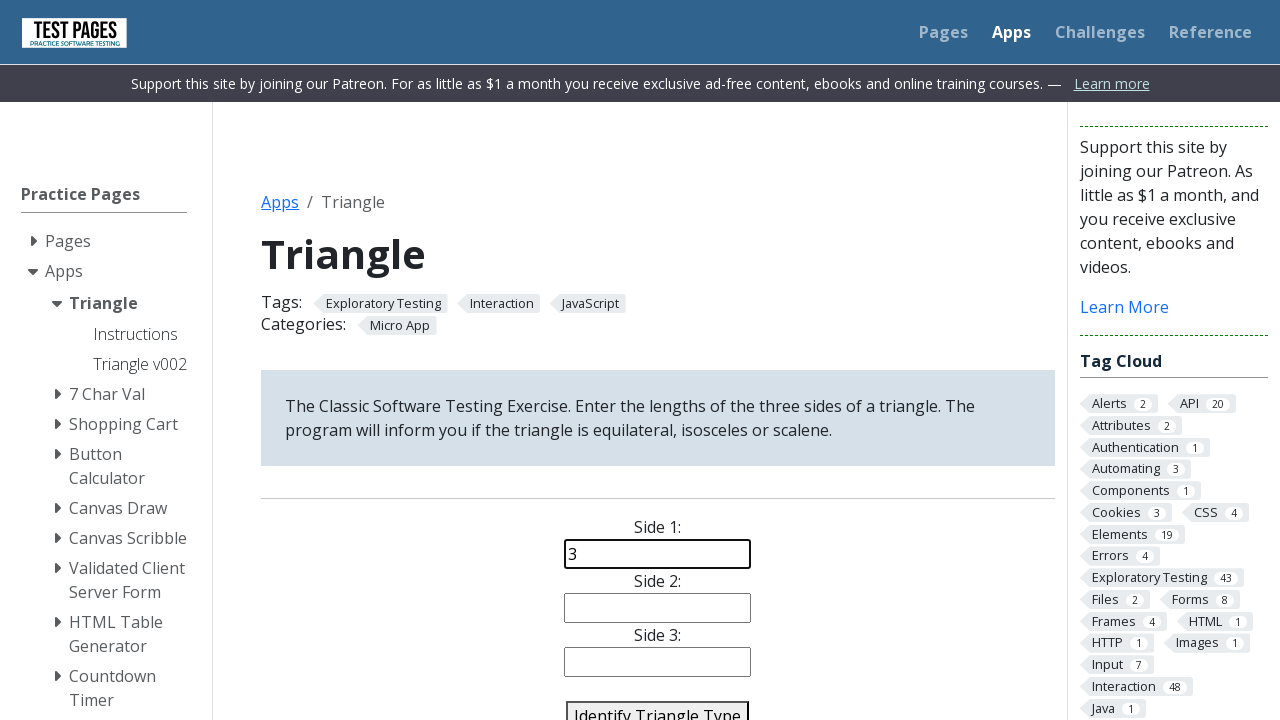

Filled side2 field with '4' on #side2
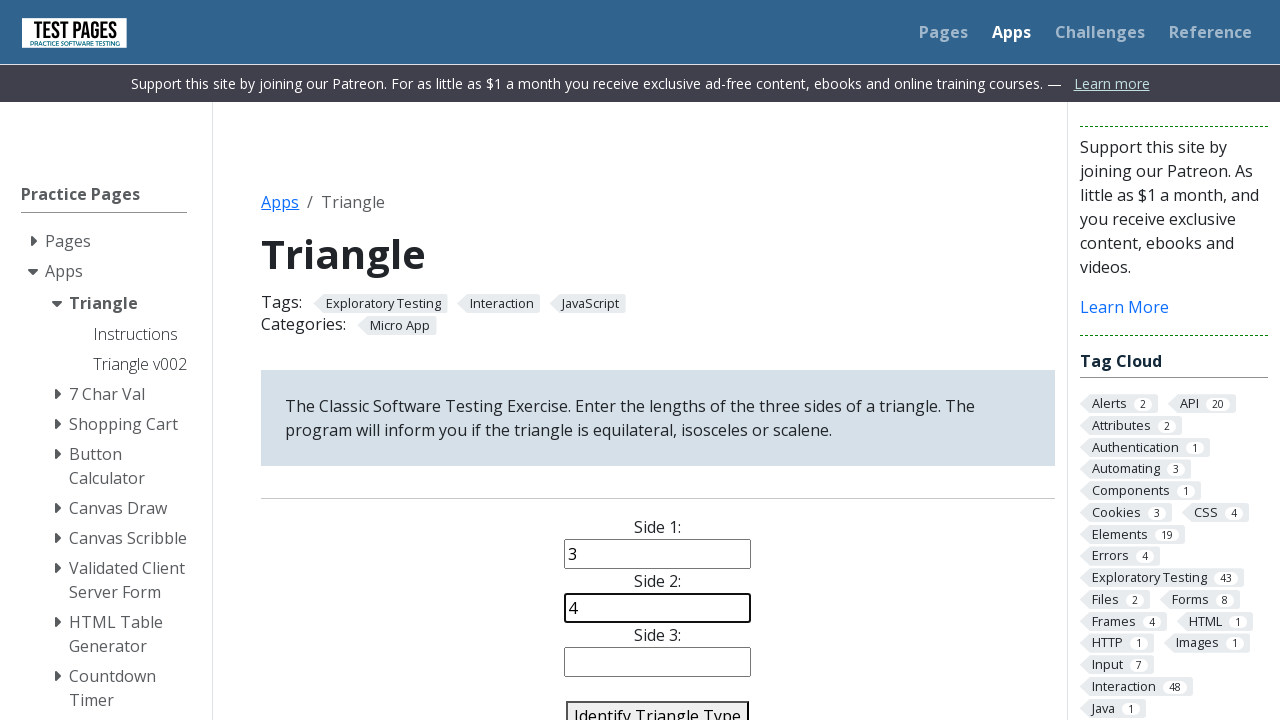

Filled side3 field with '5' on #side3
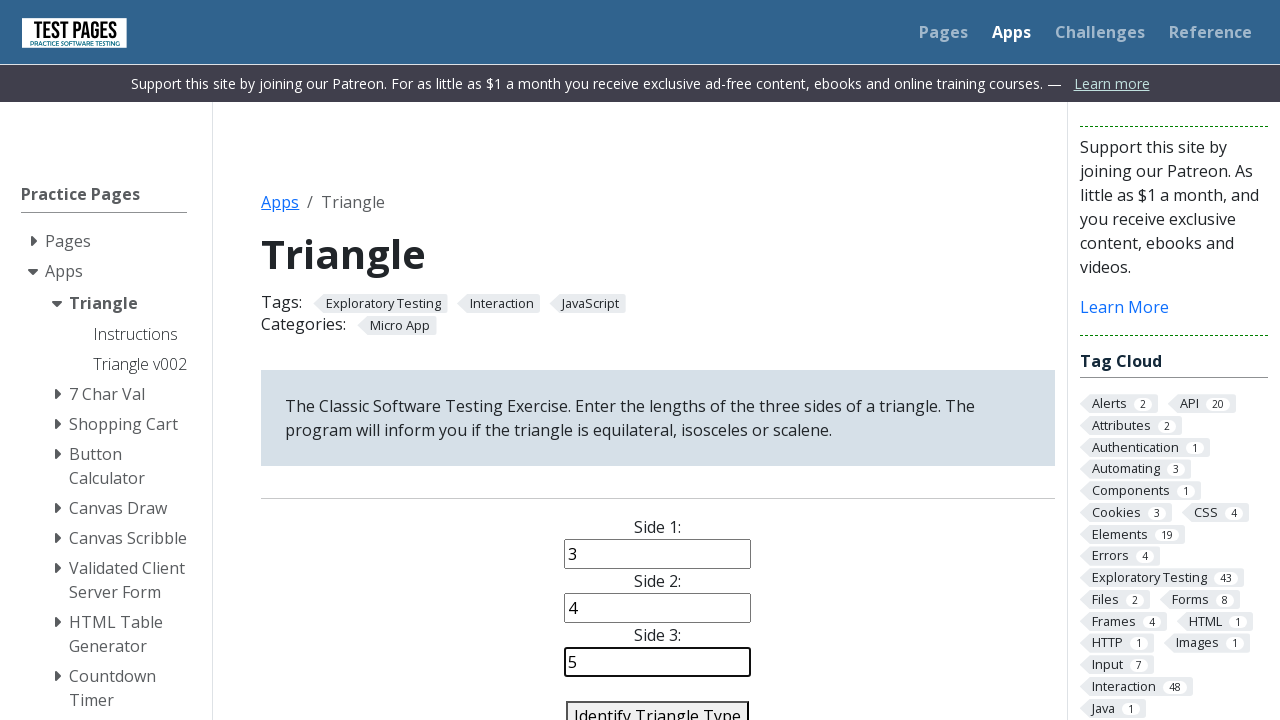

Clicked identify triangle button at (658, 705) on #identify-triangle-action
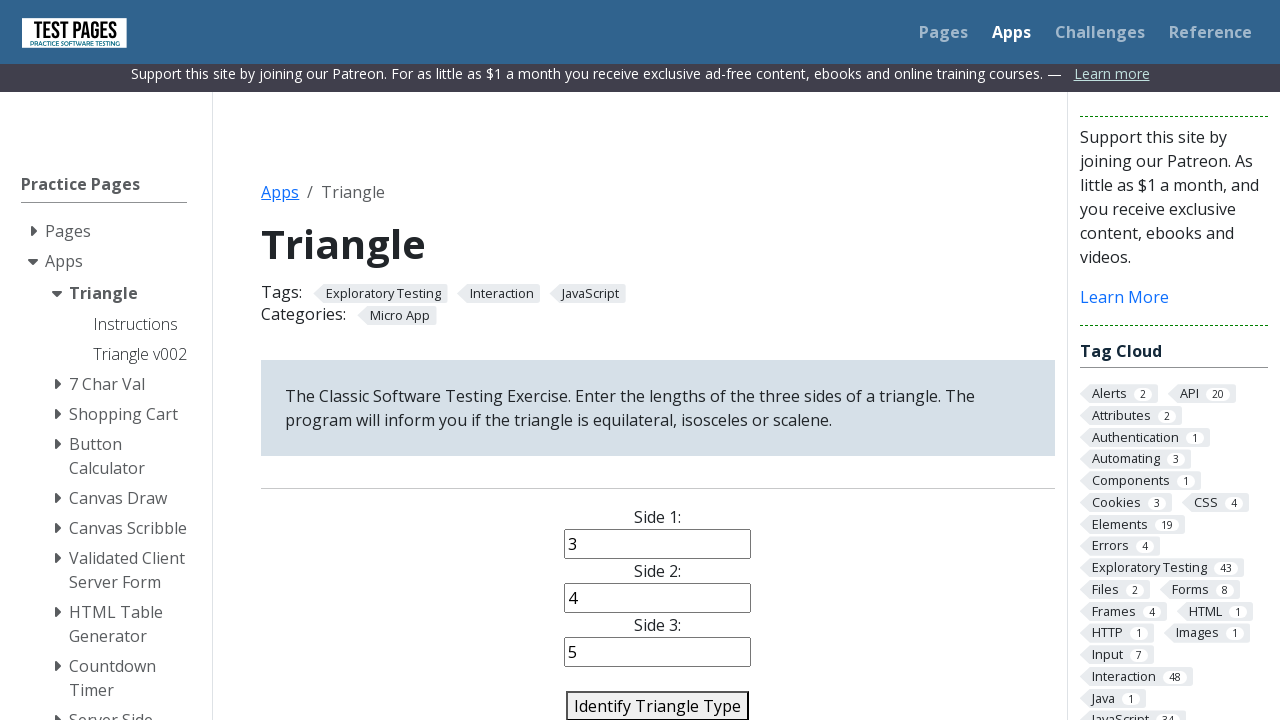

Triangle type result appeared
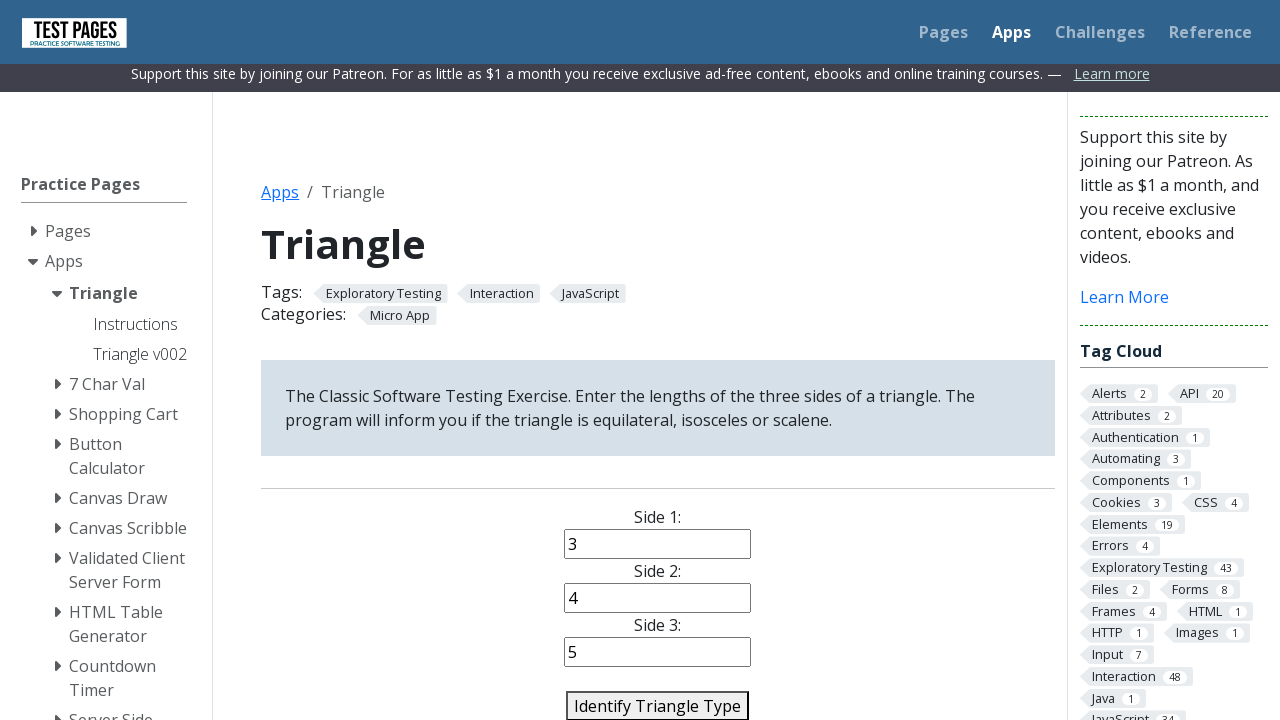

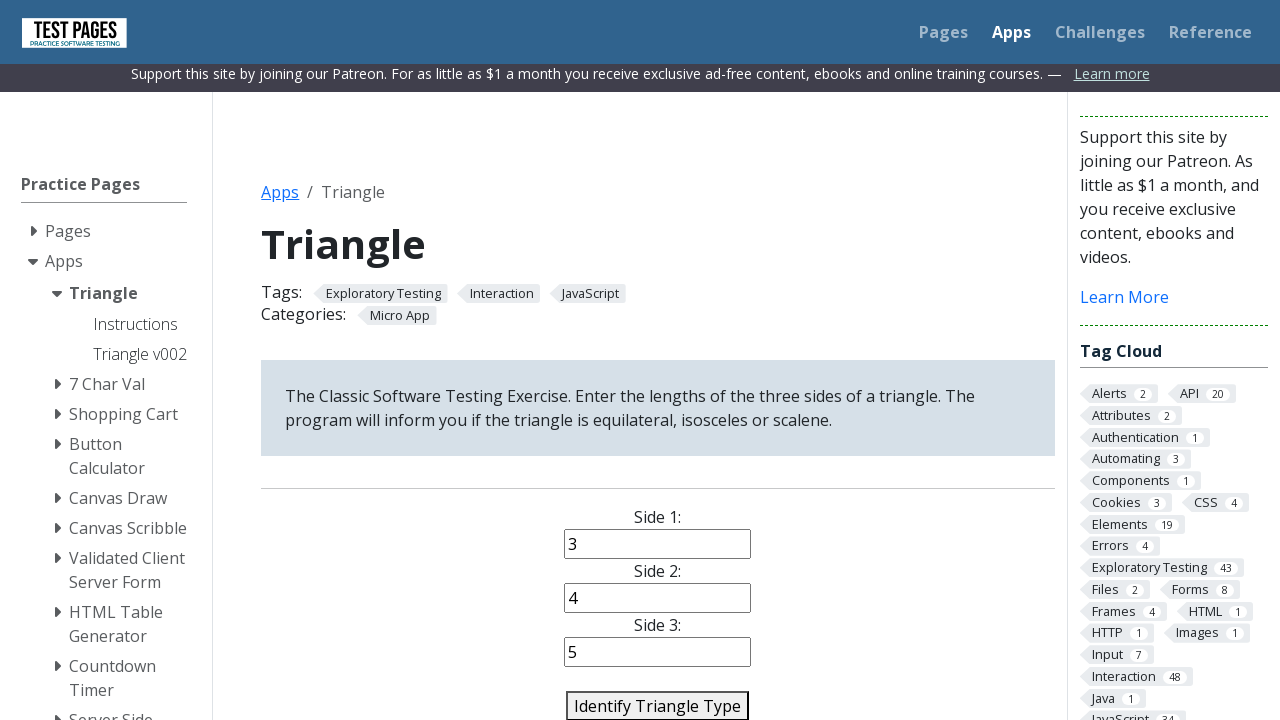